Navigates to the timeanddate.com moon phases page for Kyiv, Ukraine and verifies the moon phase data table is present with expected structure.

Starting URL: https://www.timeanddate.com/moon/phases/ukraine/kyiv

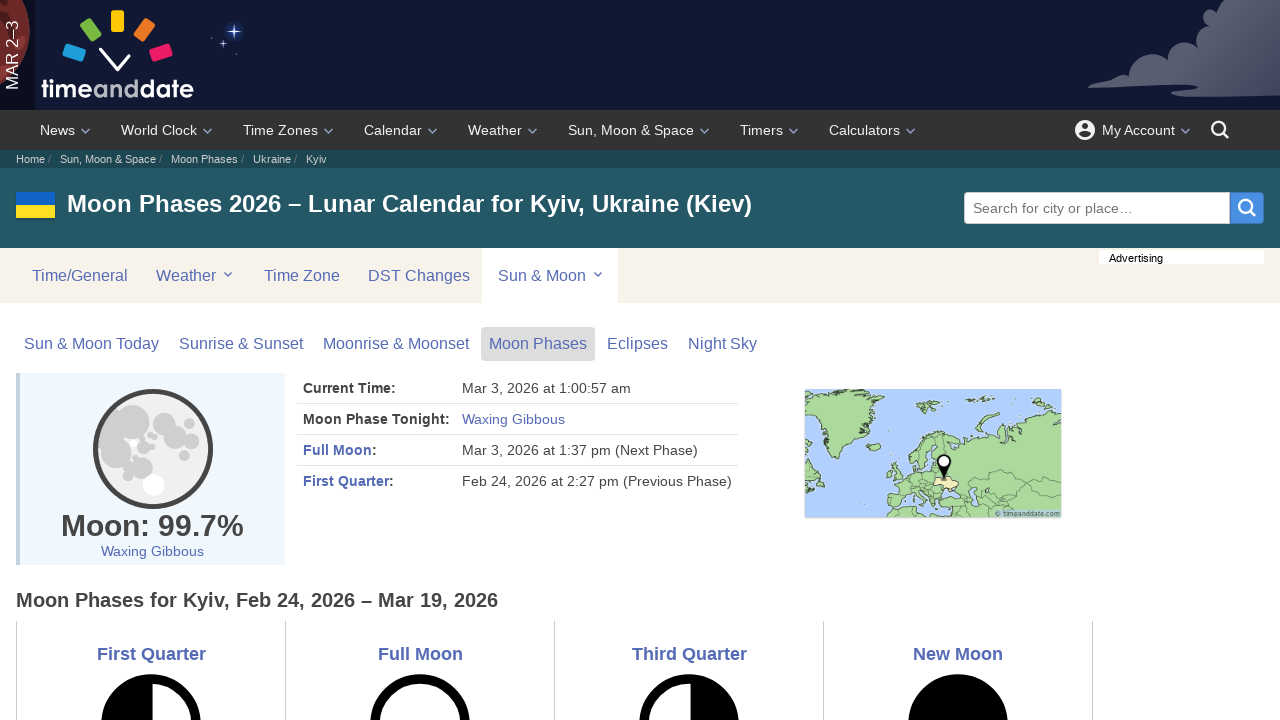

Moon phase data table loaded
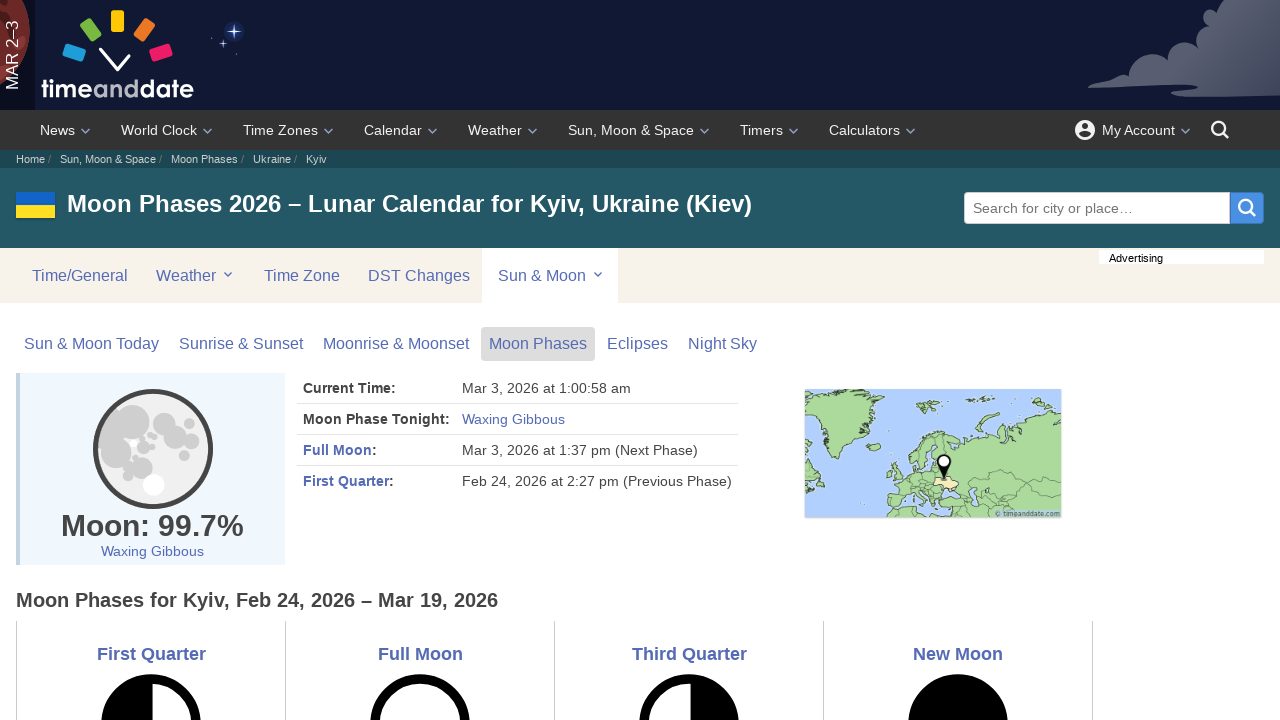

Table header cells found
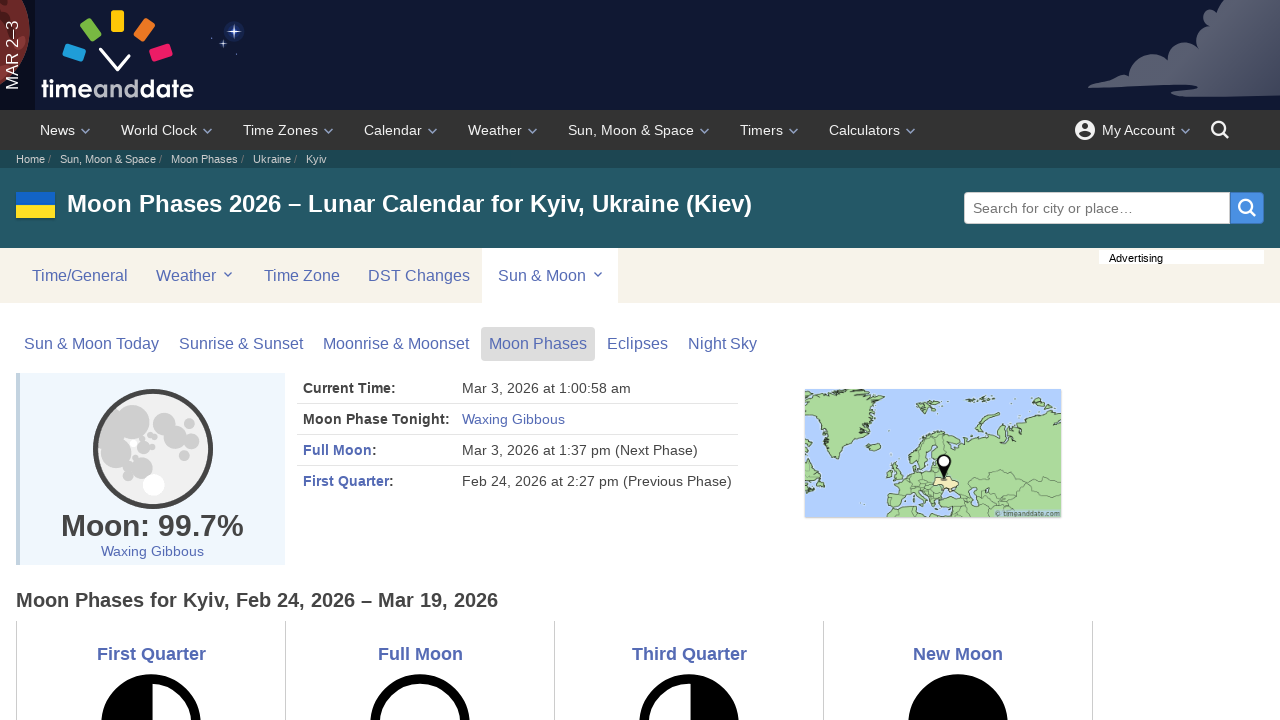

Table data cells found
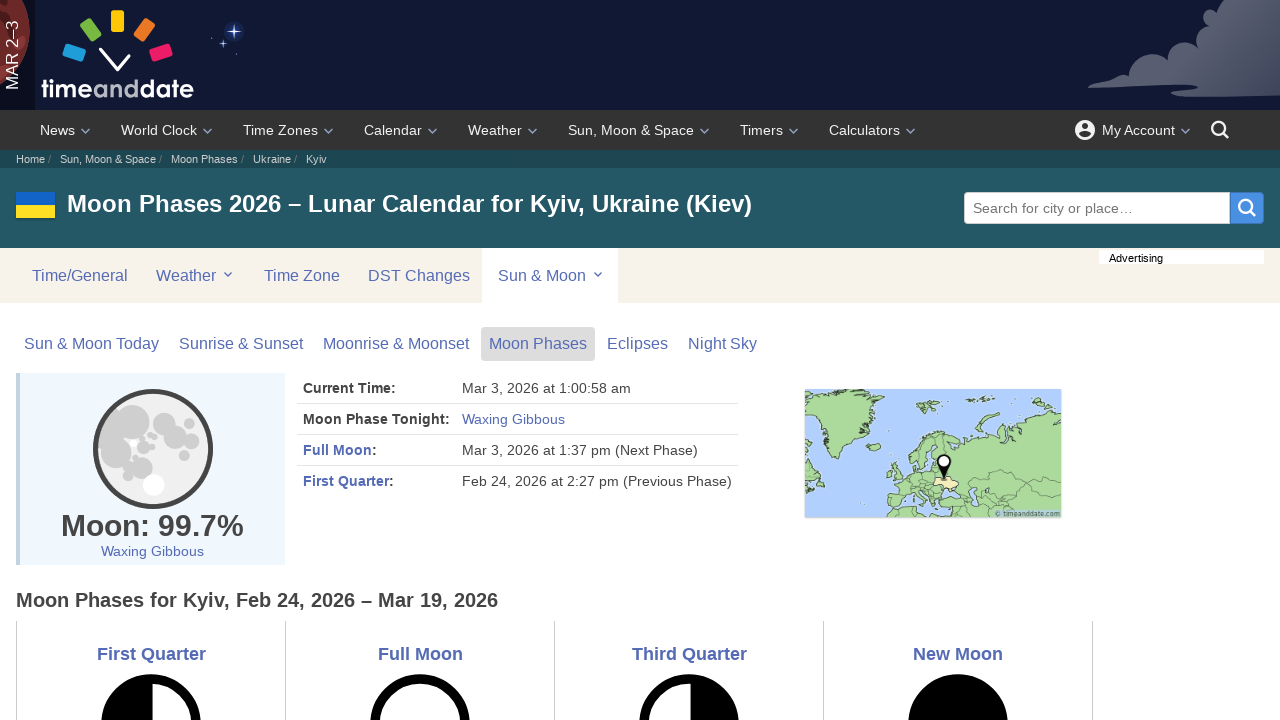

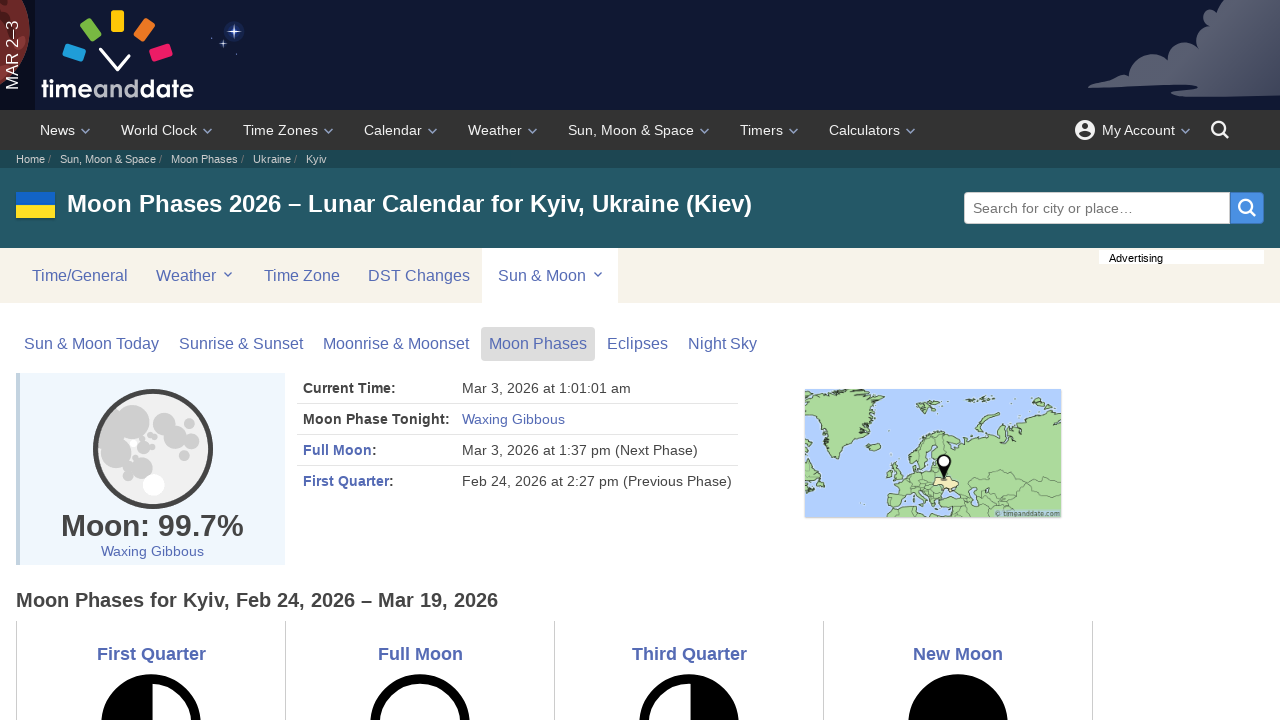